Tests JavaScript simple alert handling by clicking a button that triggers an alert, accepting the alert, and verifying the result message is displayed.

Starting URL: https://training-support.net/webelements/alerts

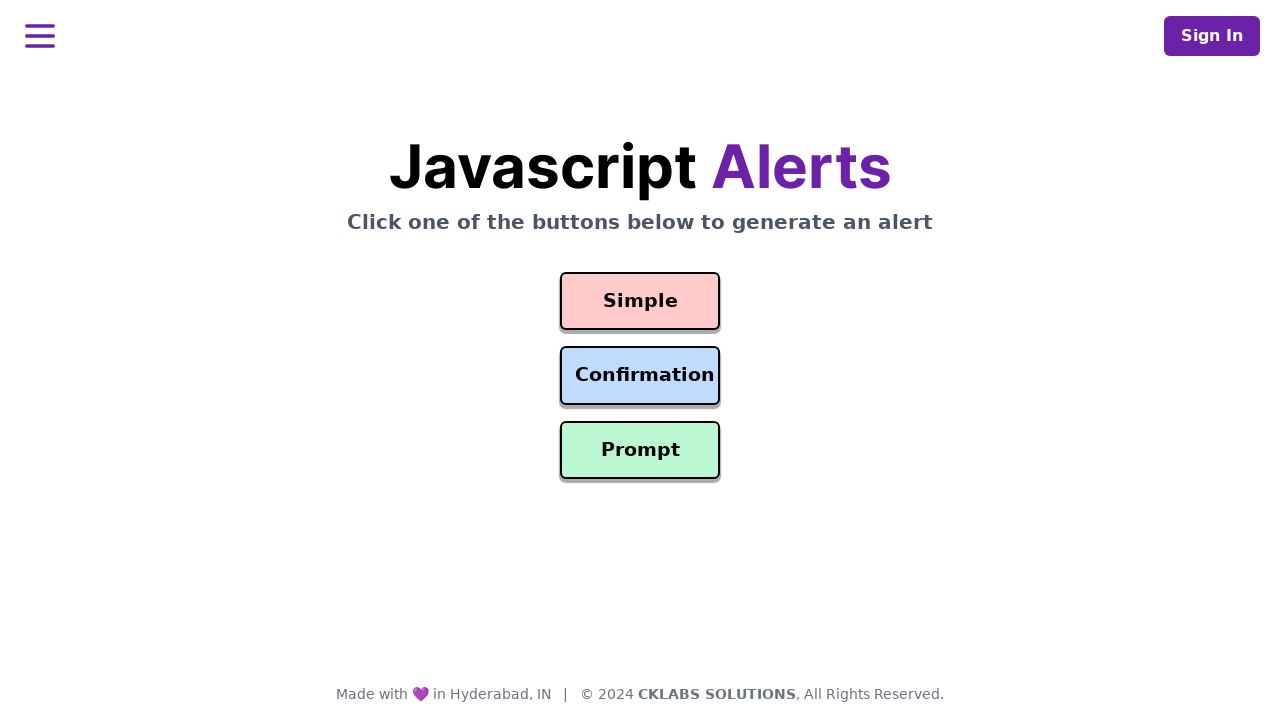

Clicked the button that triggers the simple alert at (640, 301) on #simple
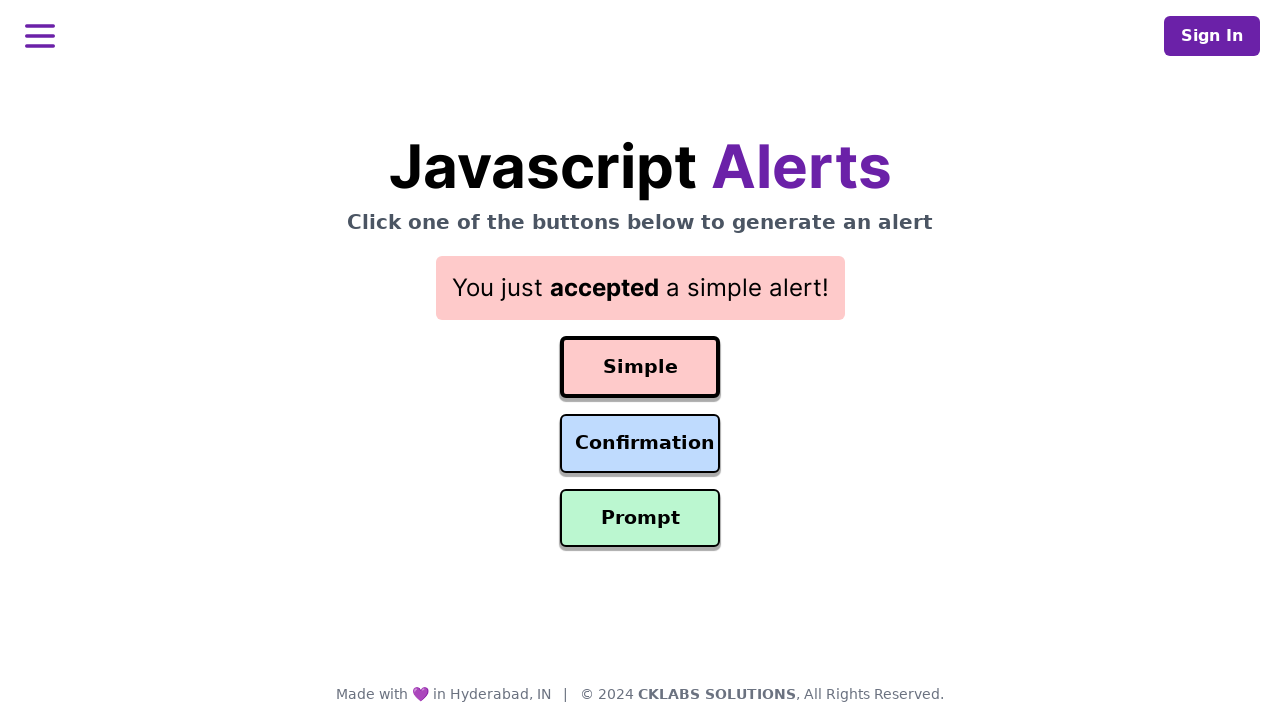

Set up dialog handler to accept alerts
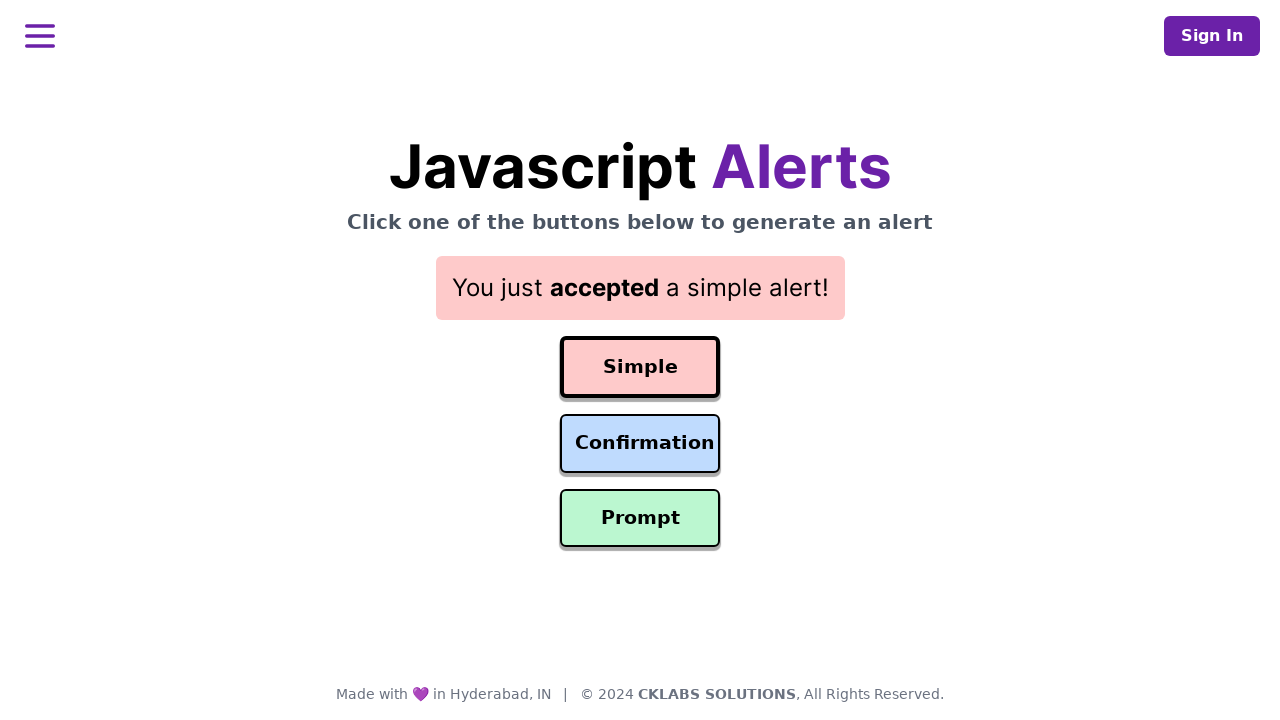

Verified the result message is displayed
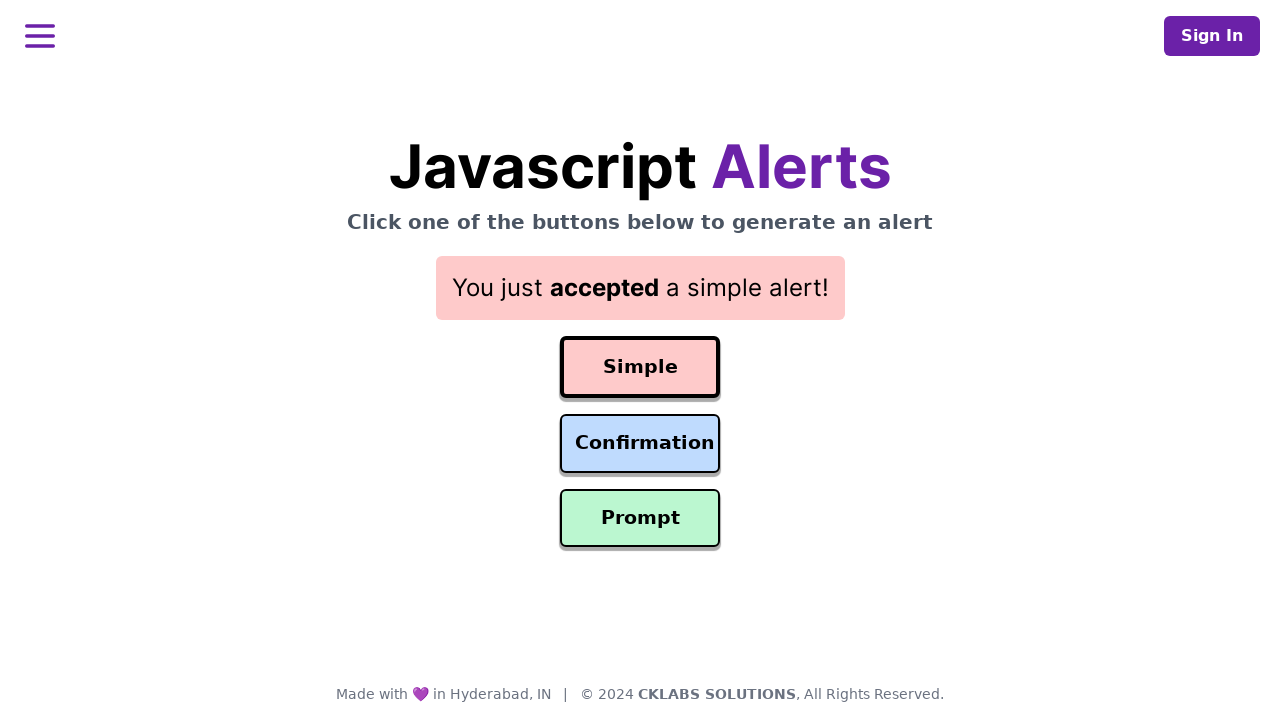

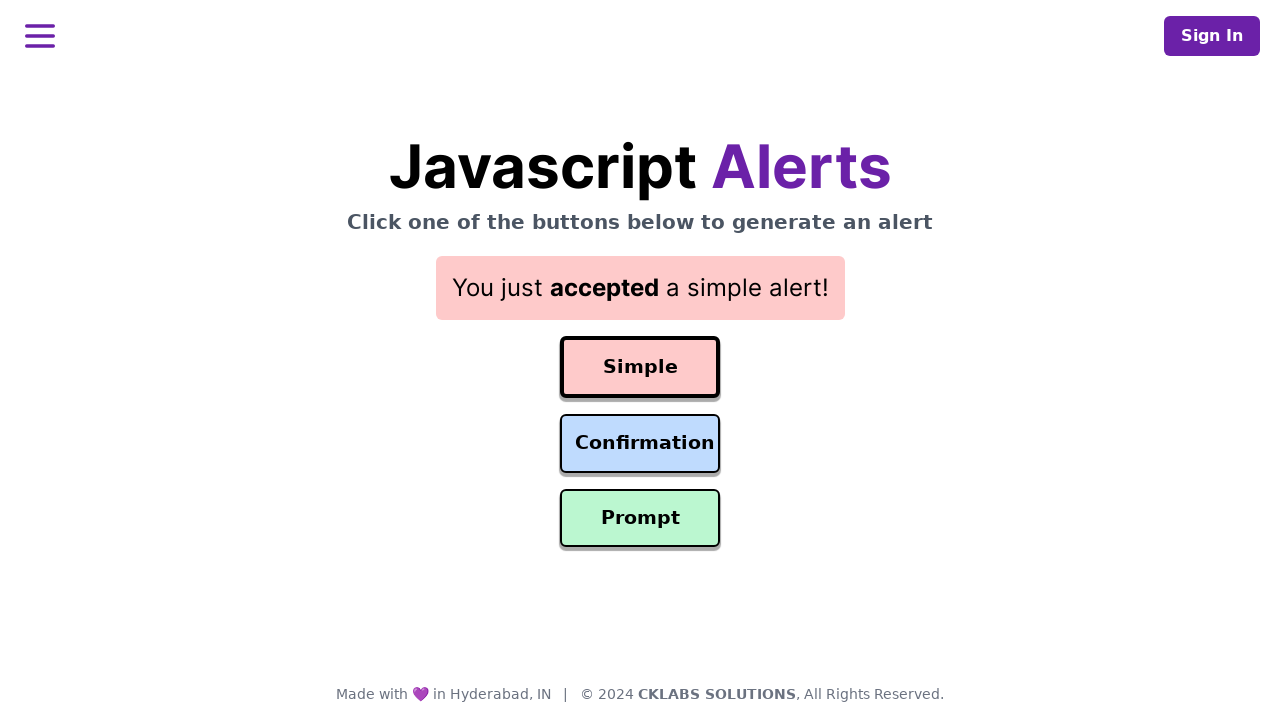